Fills out a form within an iframe with name and last name, submits it, and validates the result message

Starting URL: https://techglobal-training.com/frontend/iframes

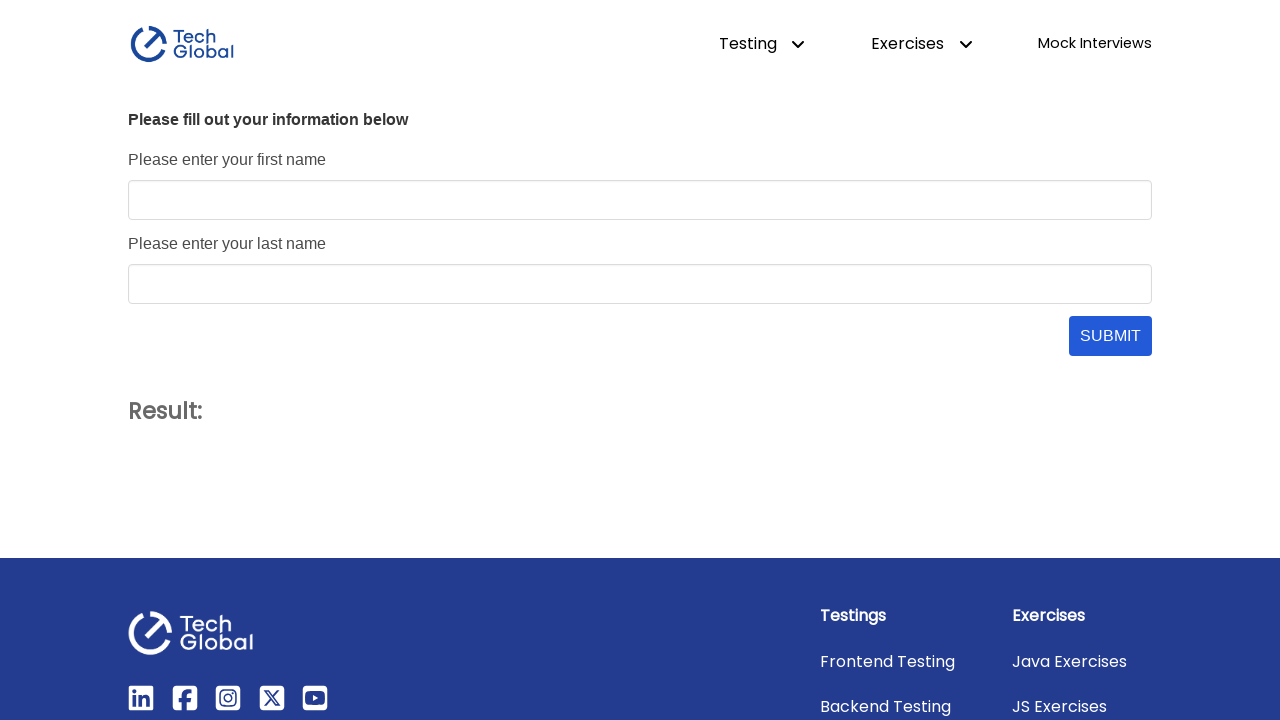

Navigated to iframes test page
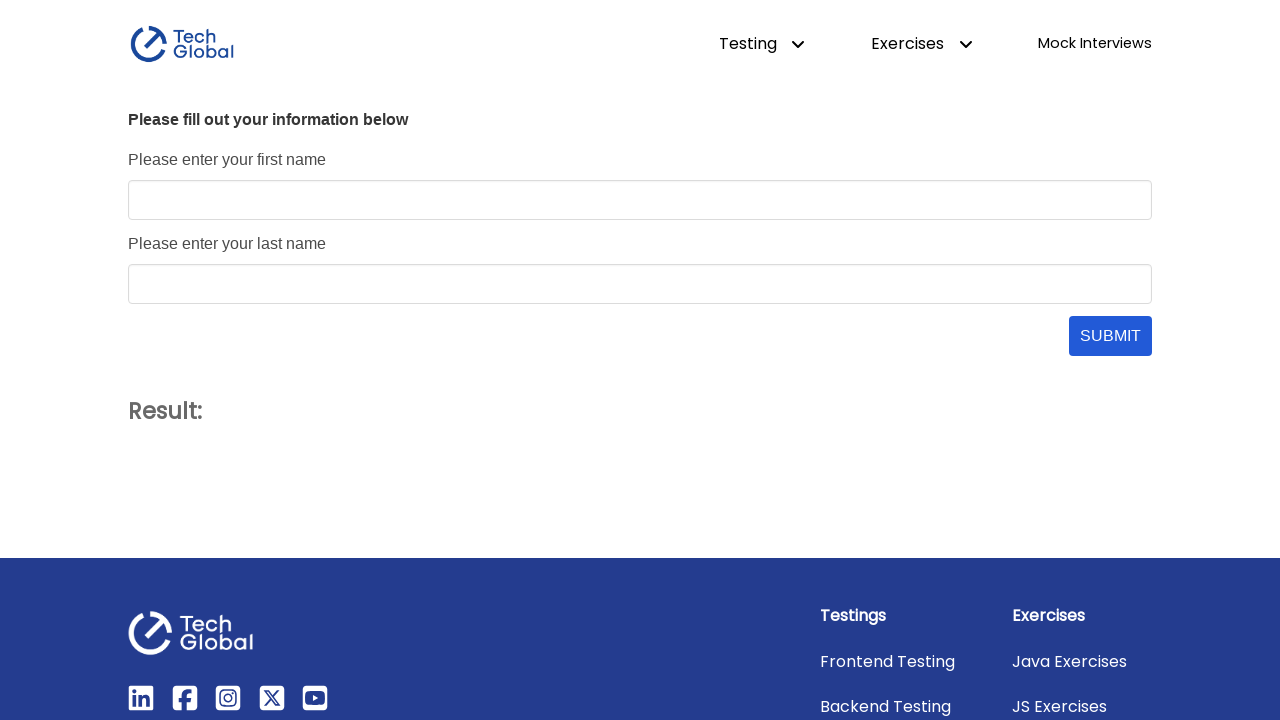

Located iframe with id 'form_frame'
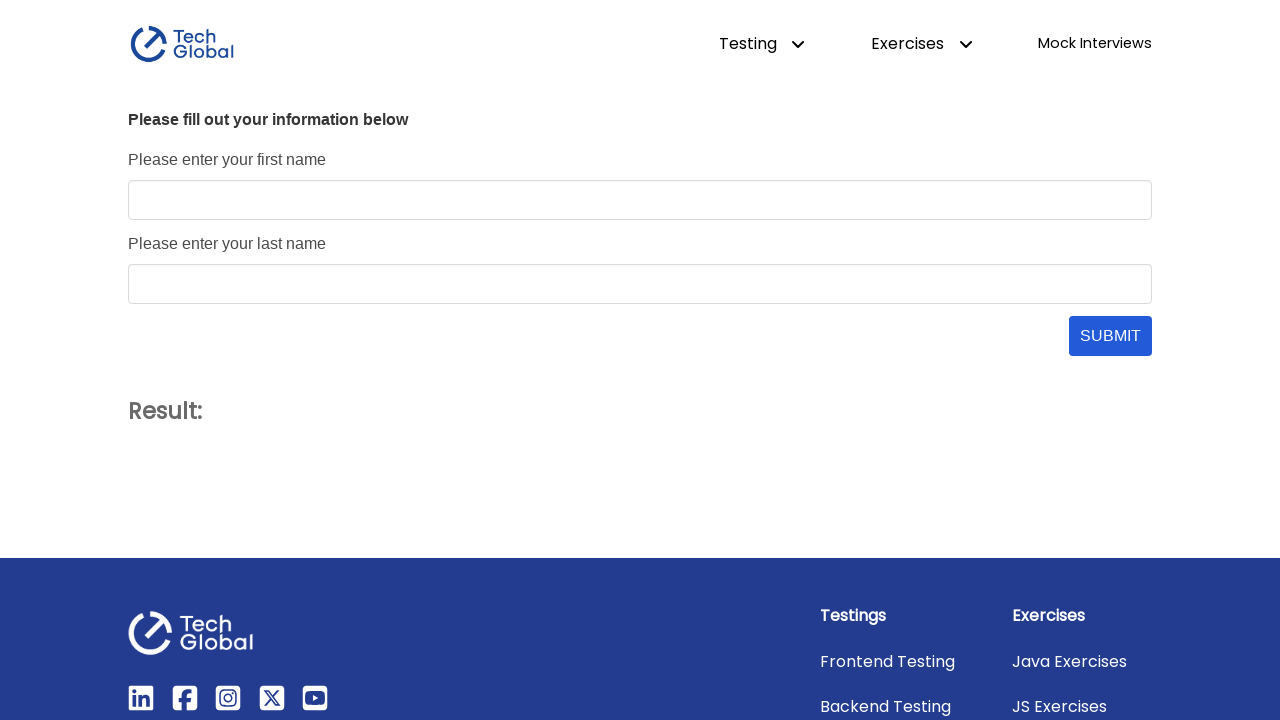

Filled first name field with 'John' on #form_frame >> internal:control=enter-frame >> #first_name
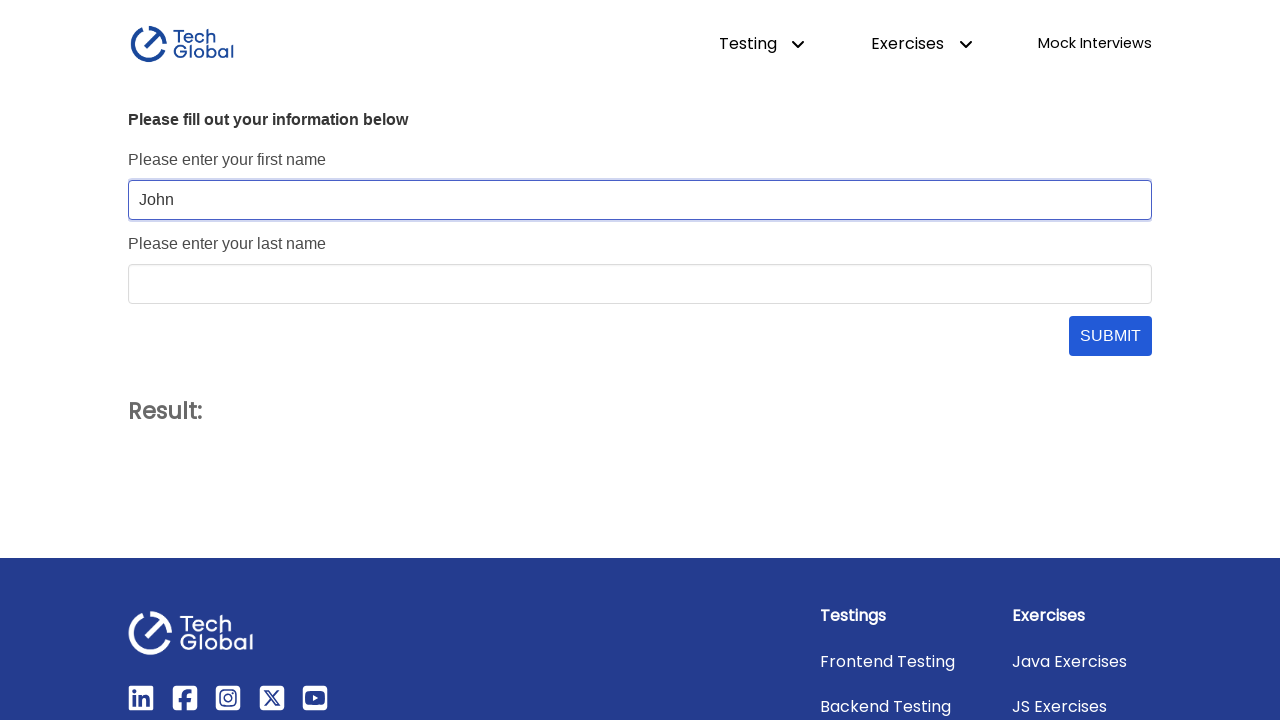

Filled last name field with 'Doe' on #form_frame >> internal:control=enter-frame >> #last_name
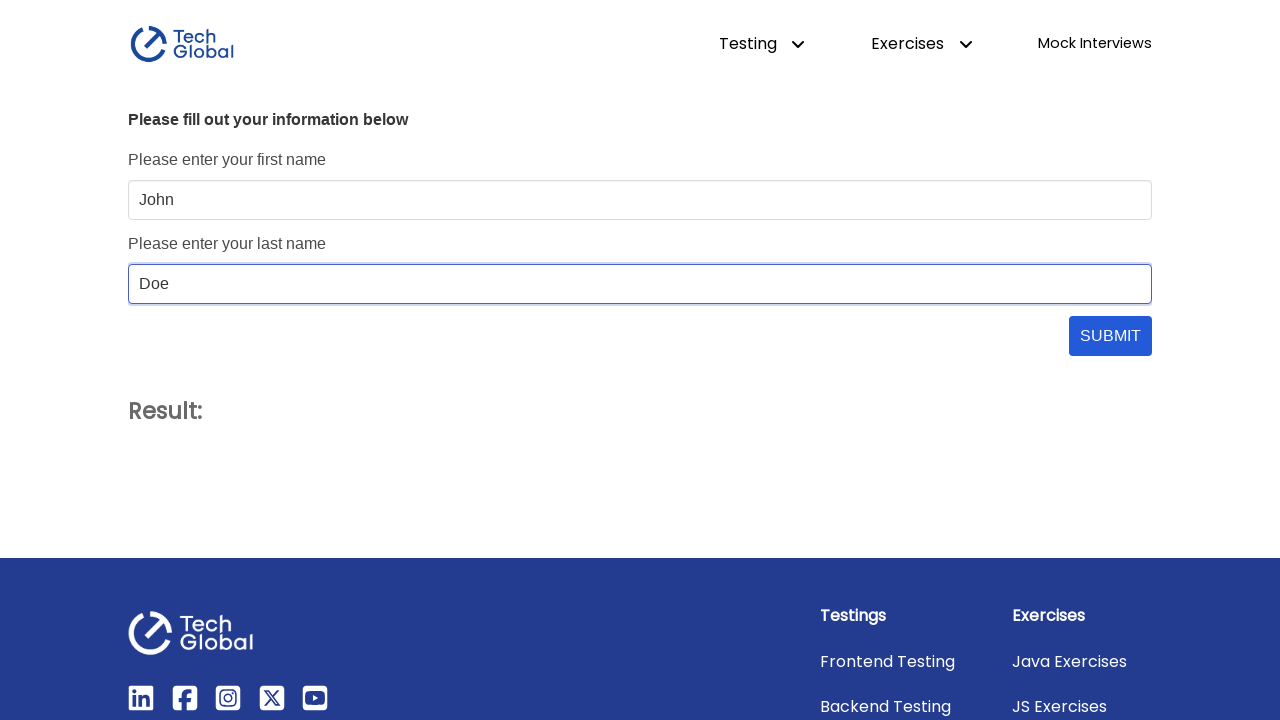

Clicked submit button to submit form at (1110, 336) on #form_frame >> internal:control=enter-frame >> #submit
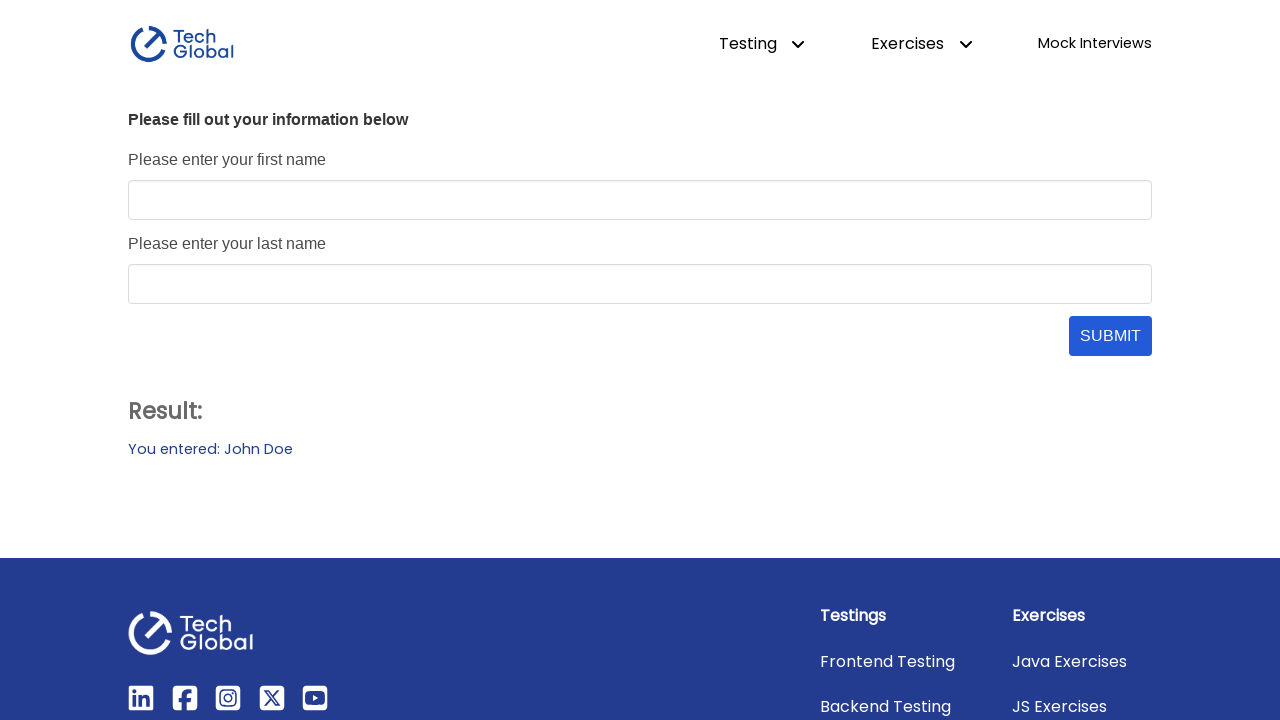

Located result element
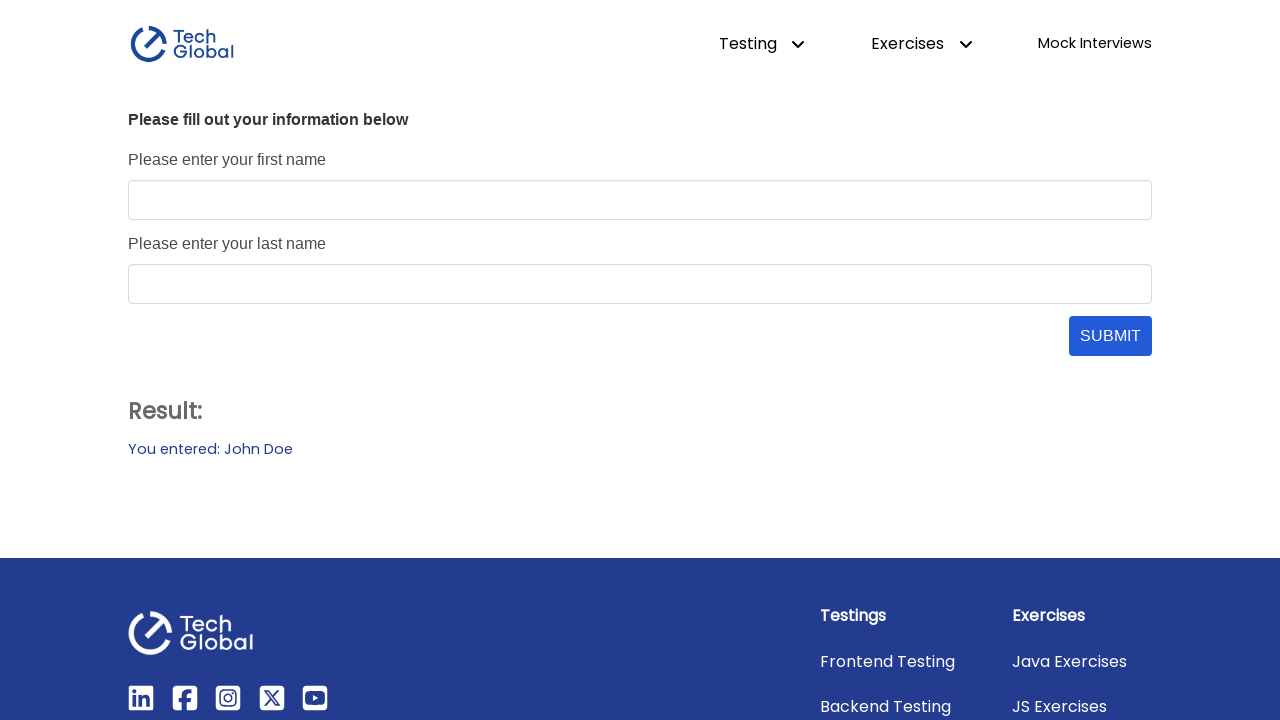

Verified result element is visible
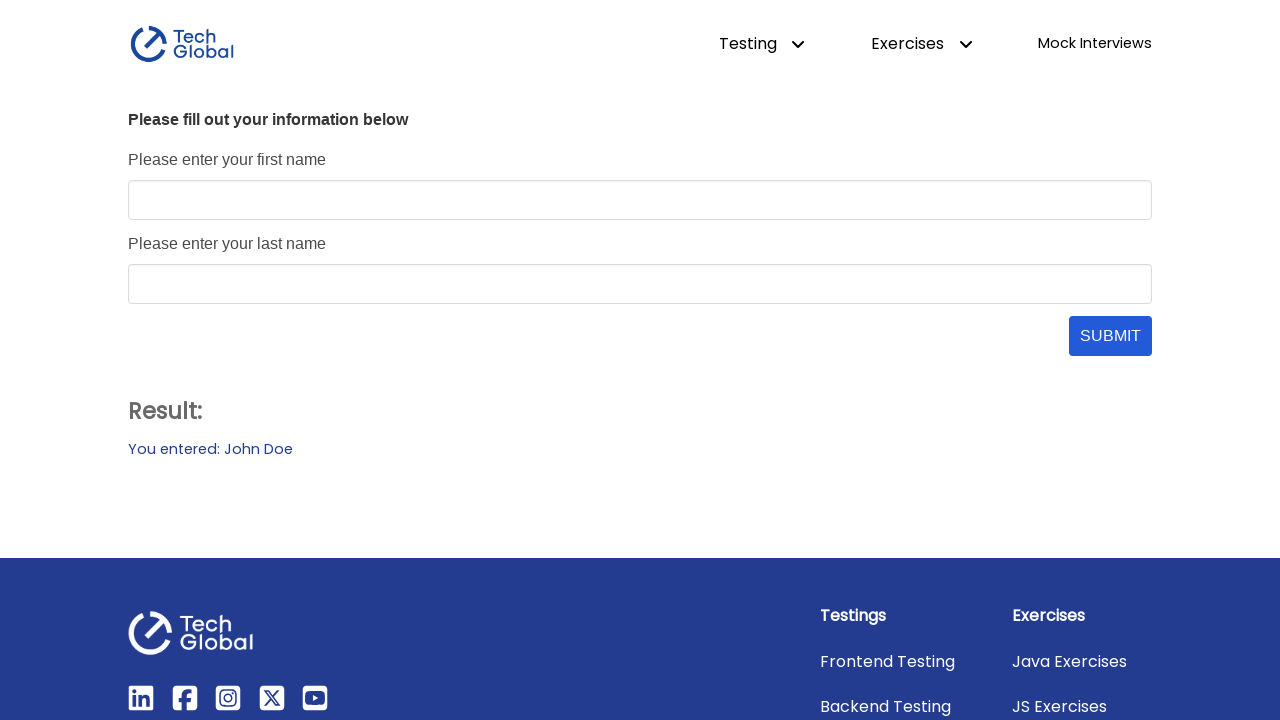

Verified result message displays 'You entered: John Doe'
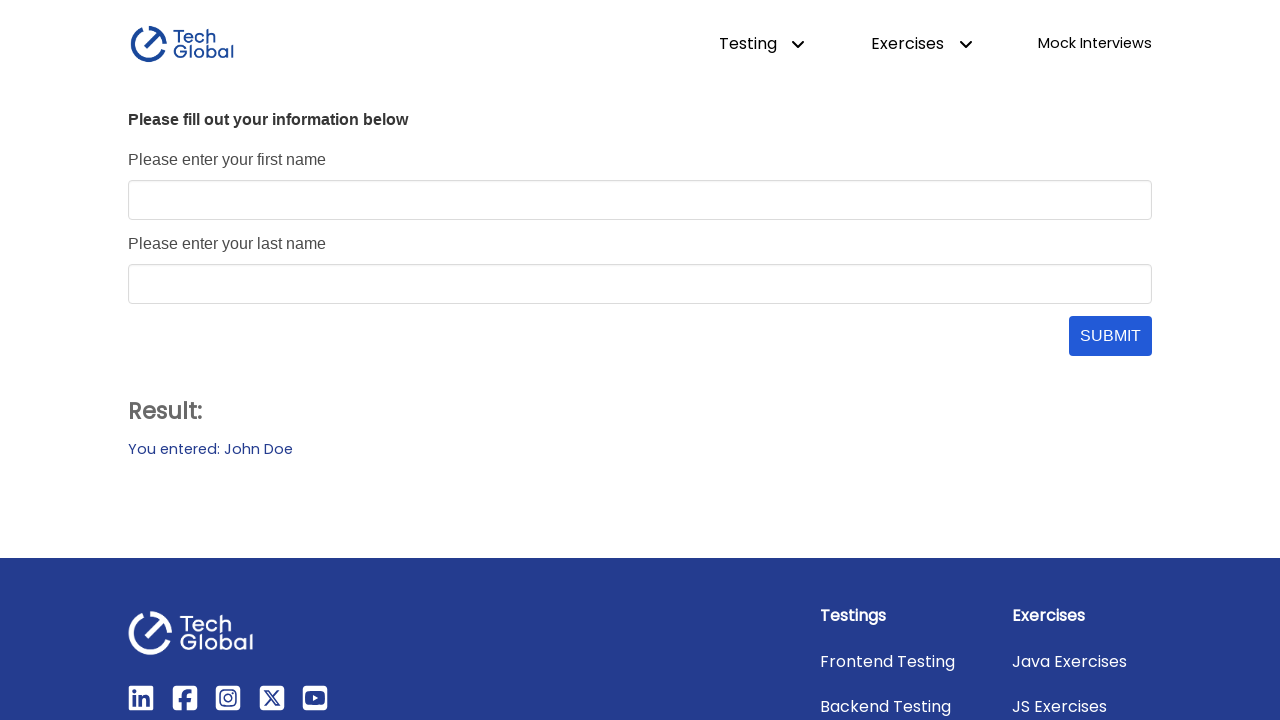

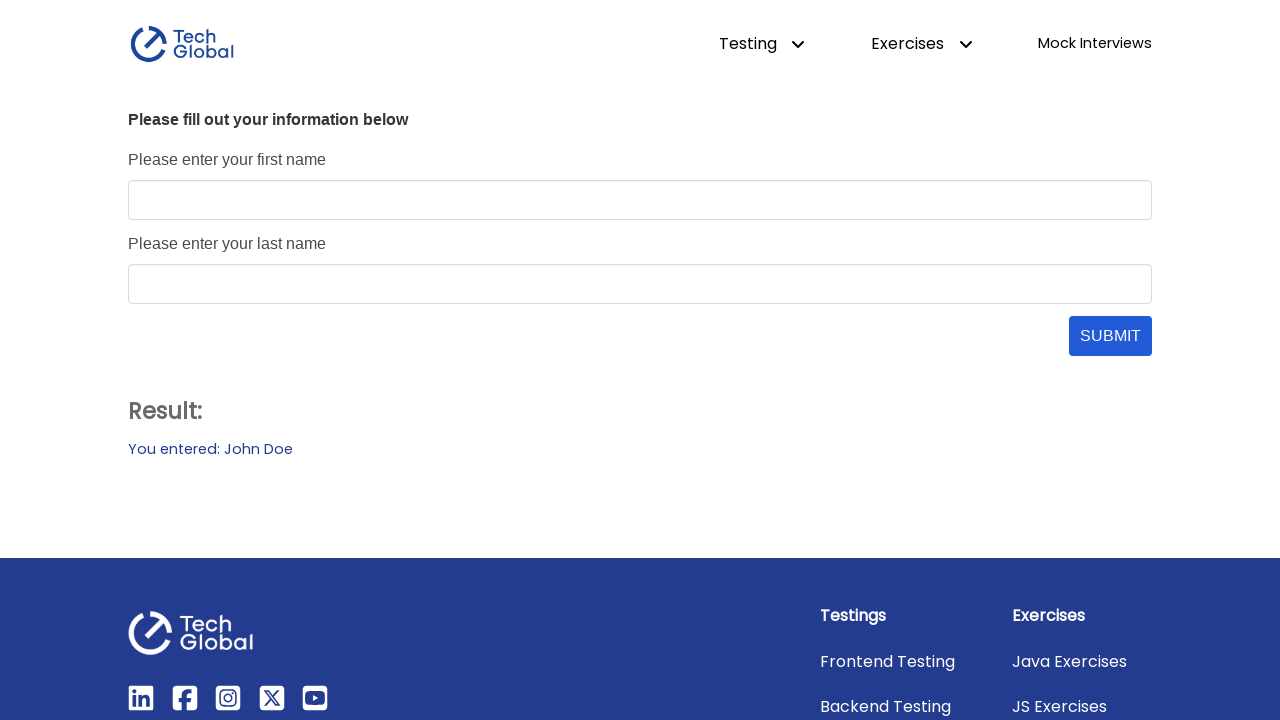